Waits for a price to reach $100, then clicks a button to reveal a math problem, calculates the answer, and submits it

Starting URL: http://suninjuly.github.io/explicit_wait2.html

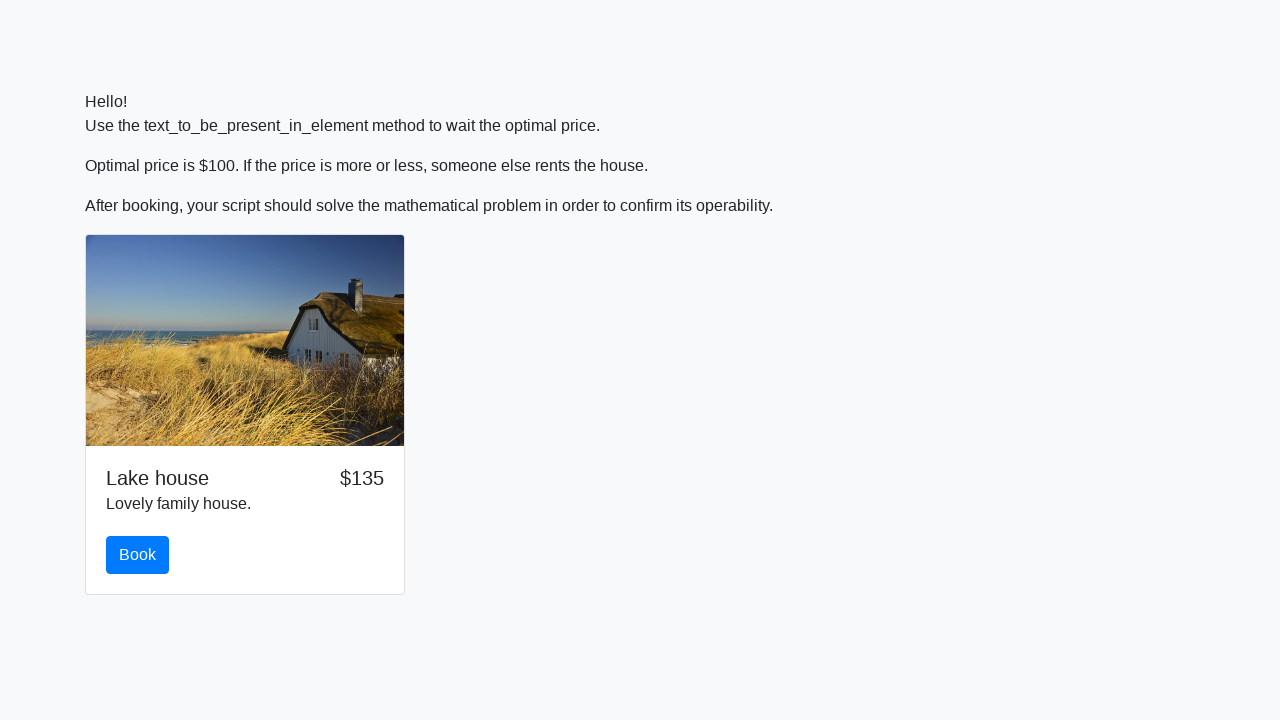

Waited for price to reach $100
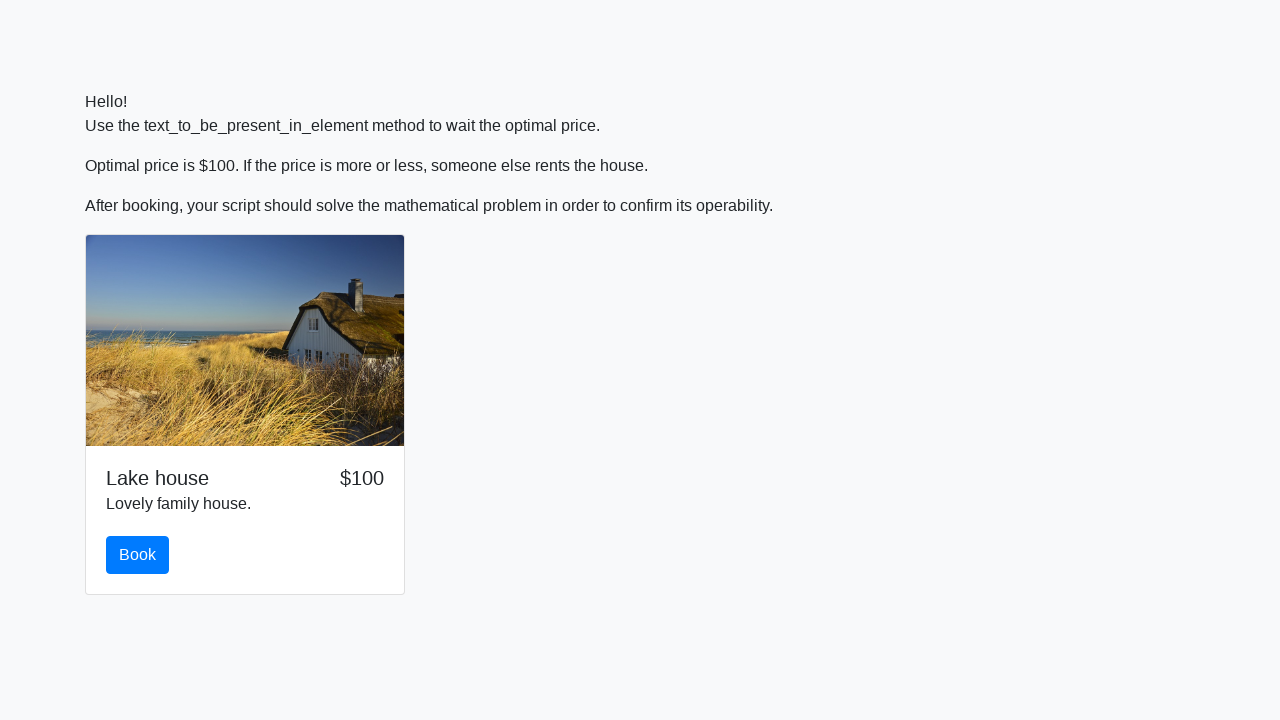

Clicked the book button to reveal math problem at (138, 555) on xpath=//div[@class="card-body"]/button
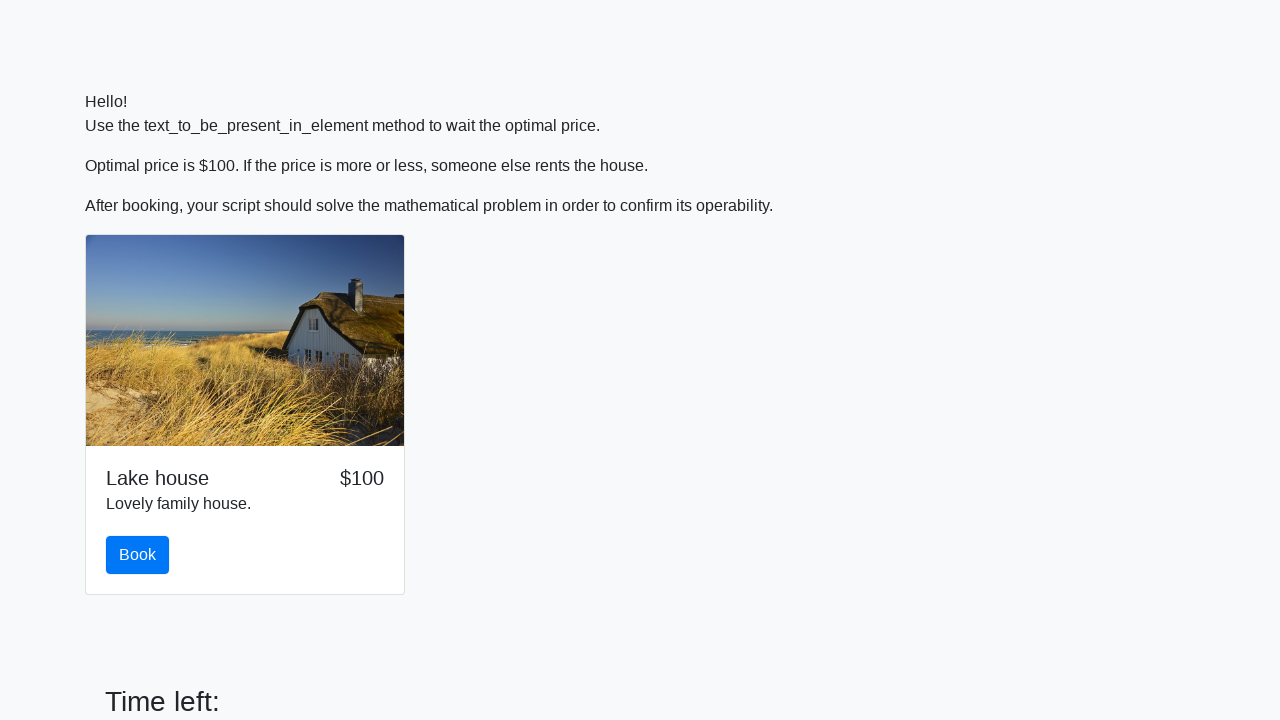

Scrolled solve button into view
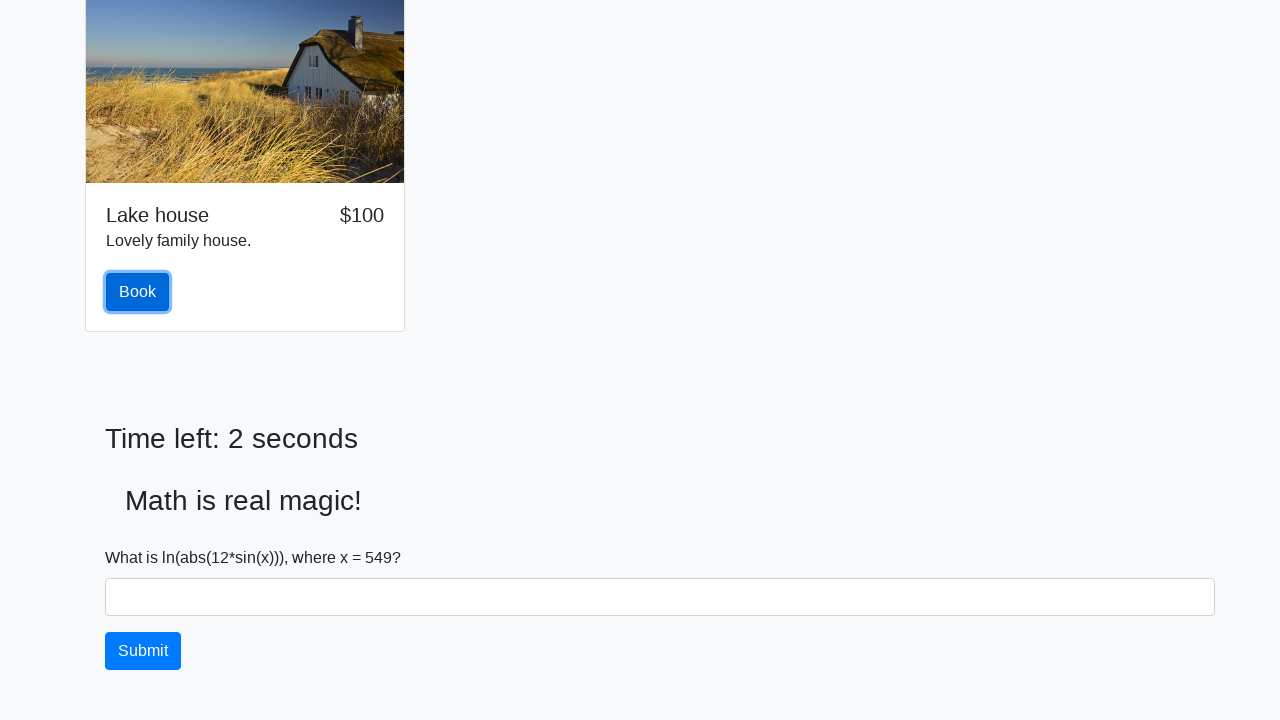

Retrieved input value: 549
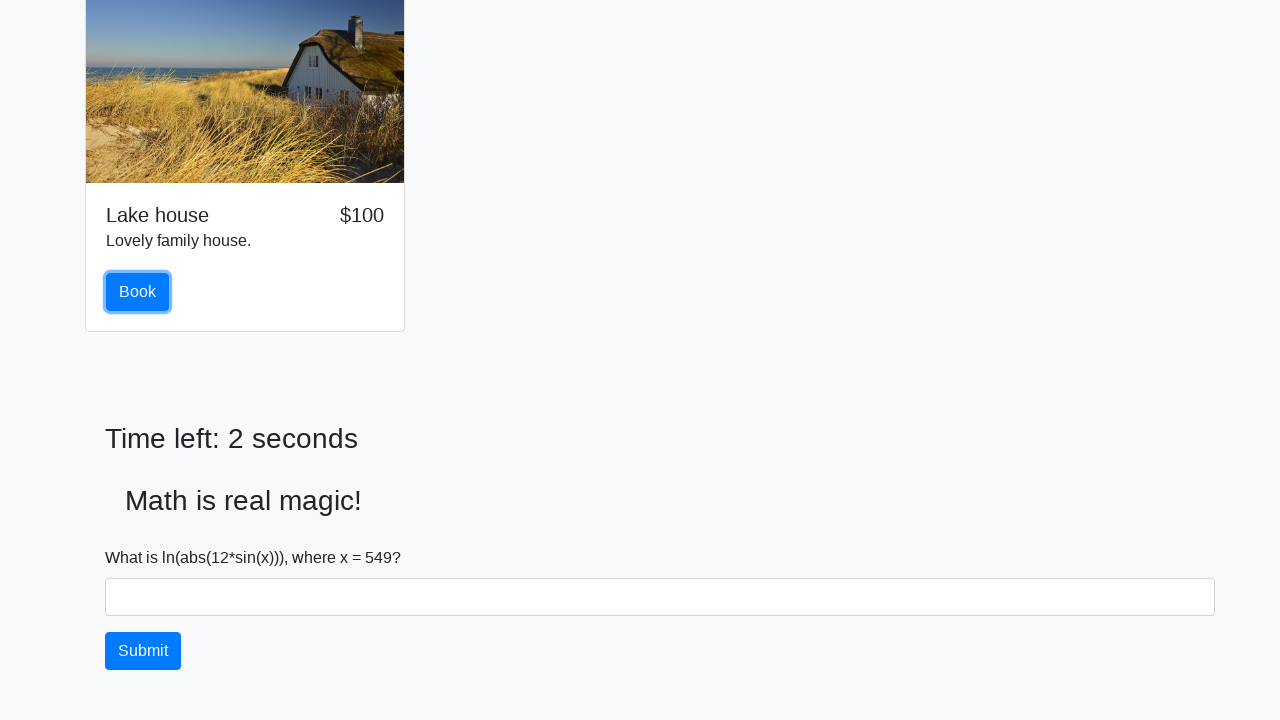

Calculated answer: 2.131604400944188
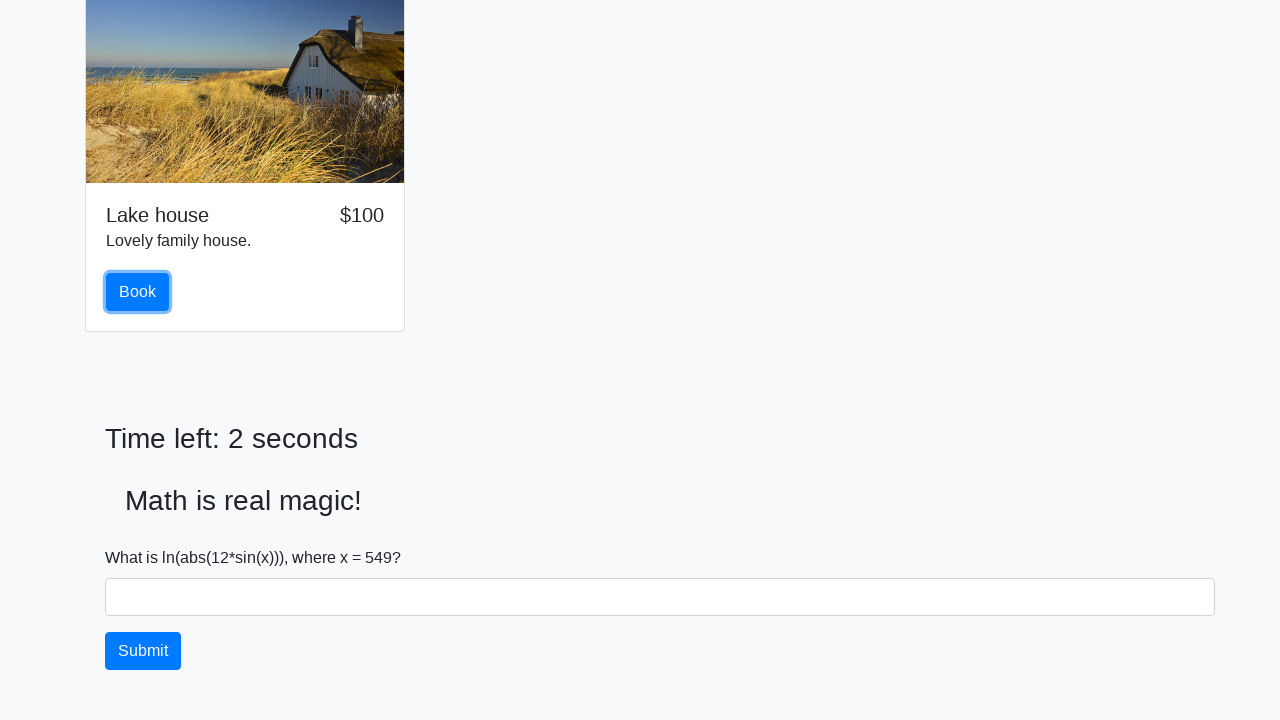

Filled answer field with calculated value on #answer
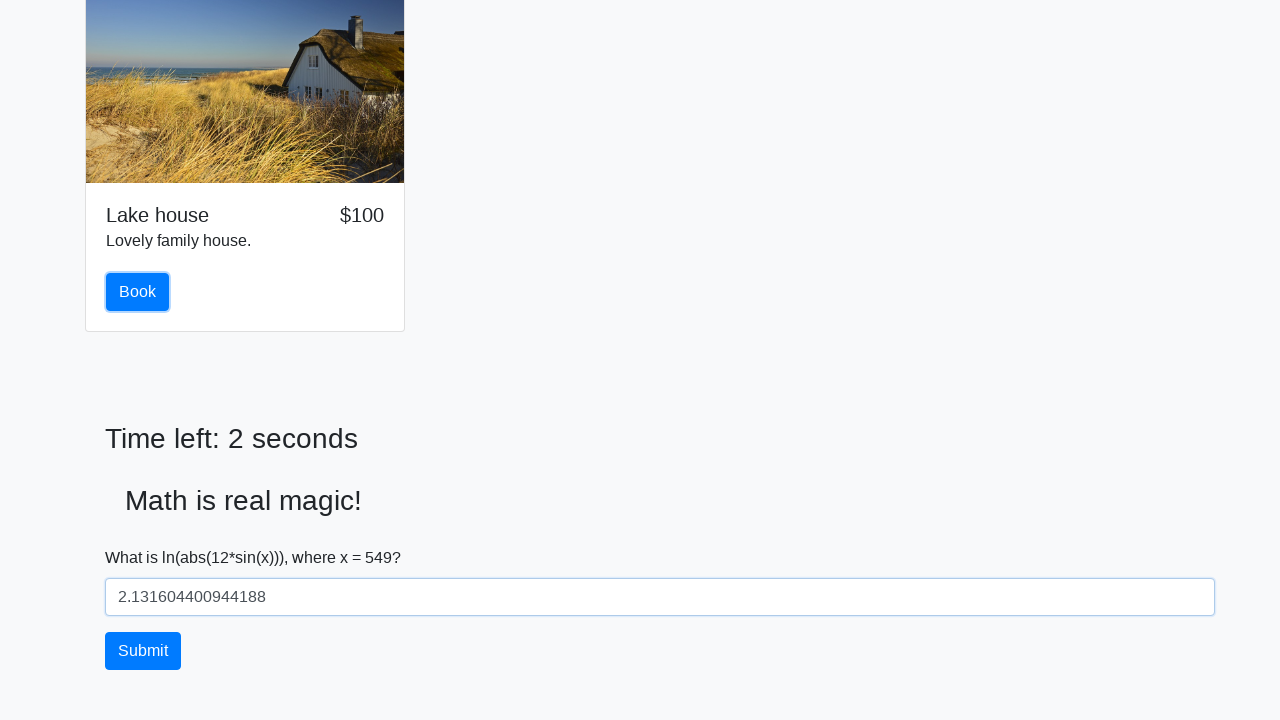

Clicked solve button to submit answer at (143, 651) on #solve
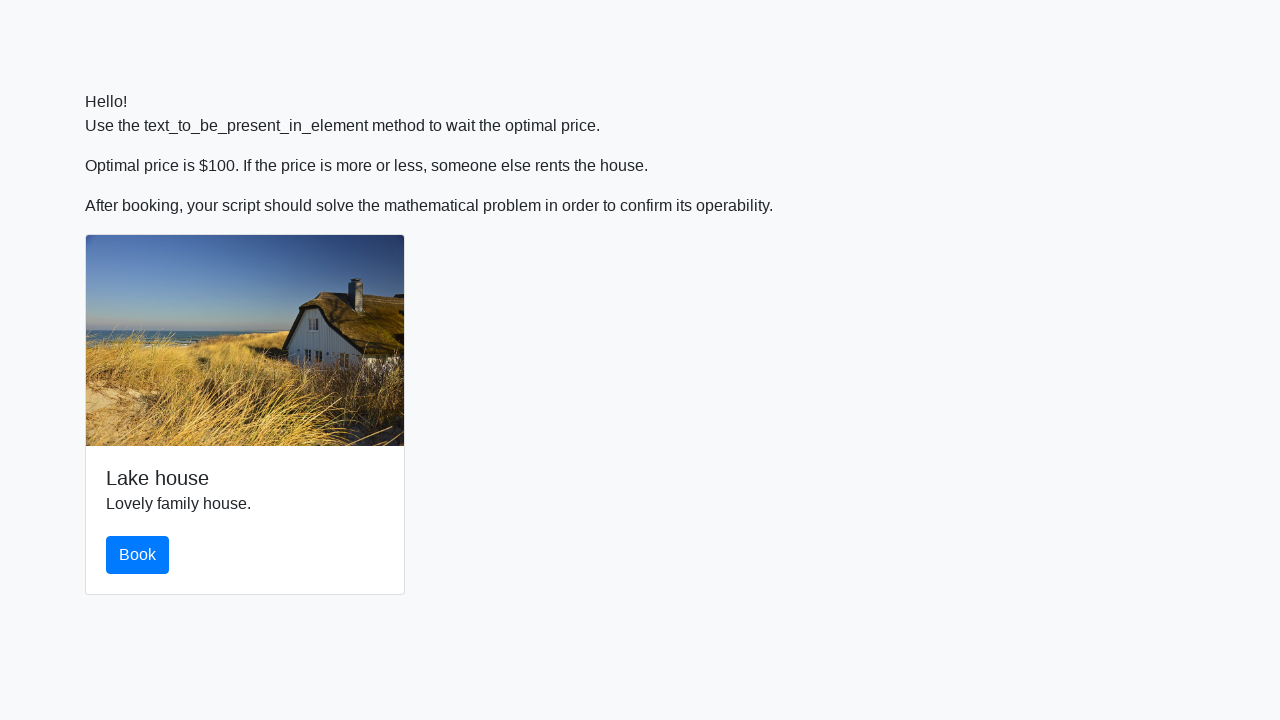

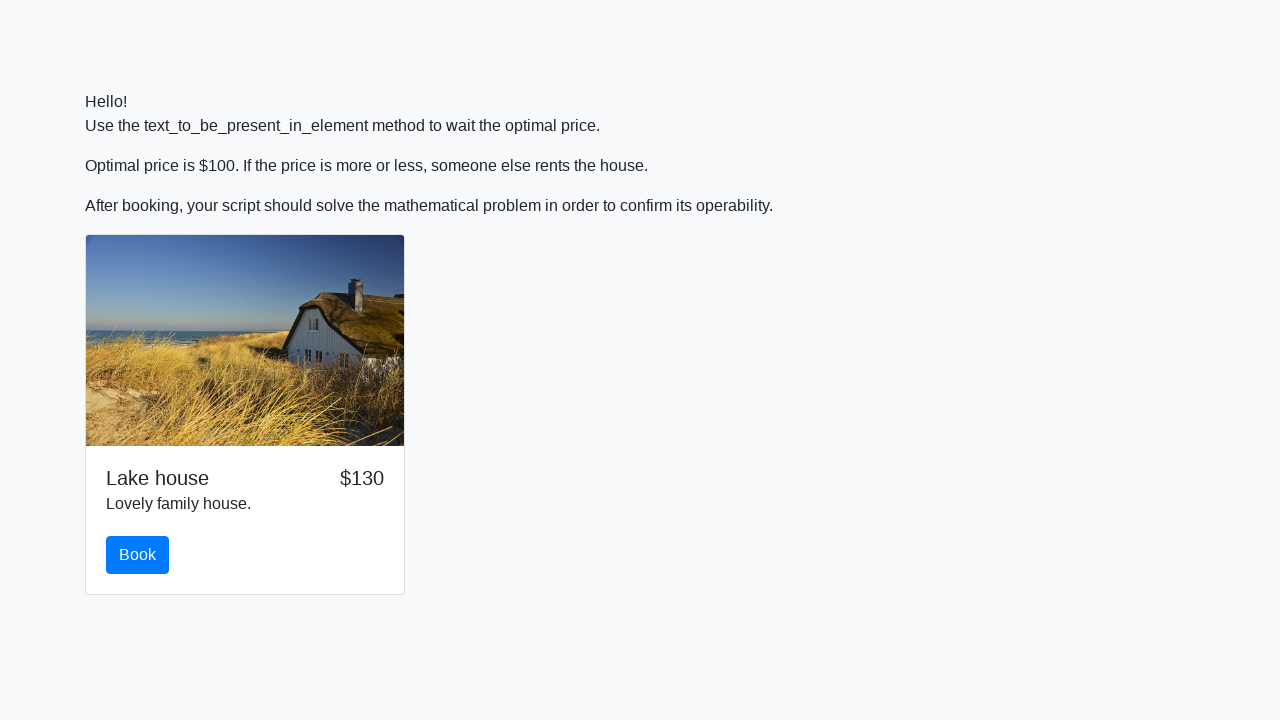